Tests the reset list functionality by clicking the "Reset List" button on the main page.

Starting URL: https://acctabootcamp.github.io/site/tasks/list_of_people_with_jobs.html

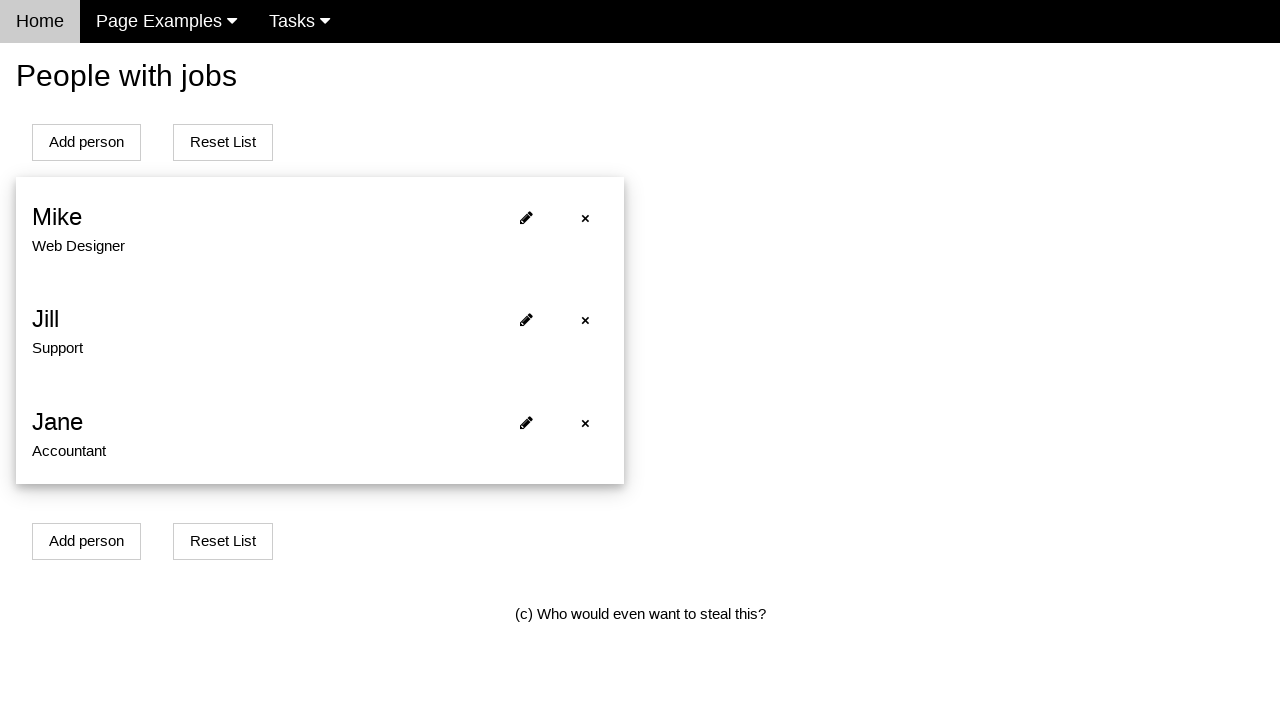

Page loaded and main heading element is visible
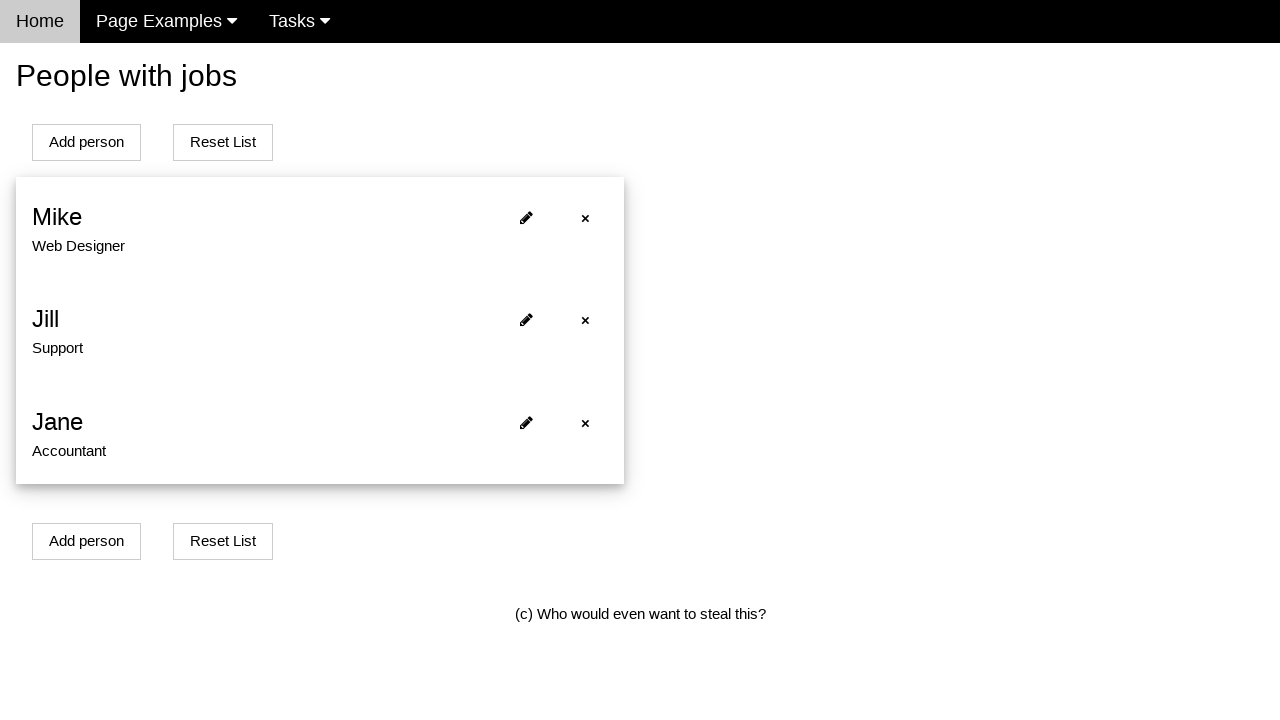

Clicked the 'Reset List' button at (223, 142) on xpath=//button[normalize-space(text())='Reset List']
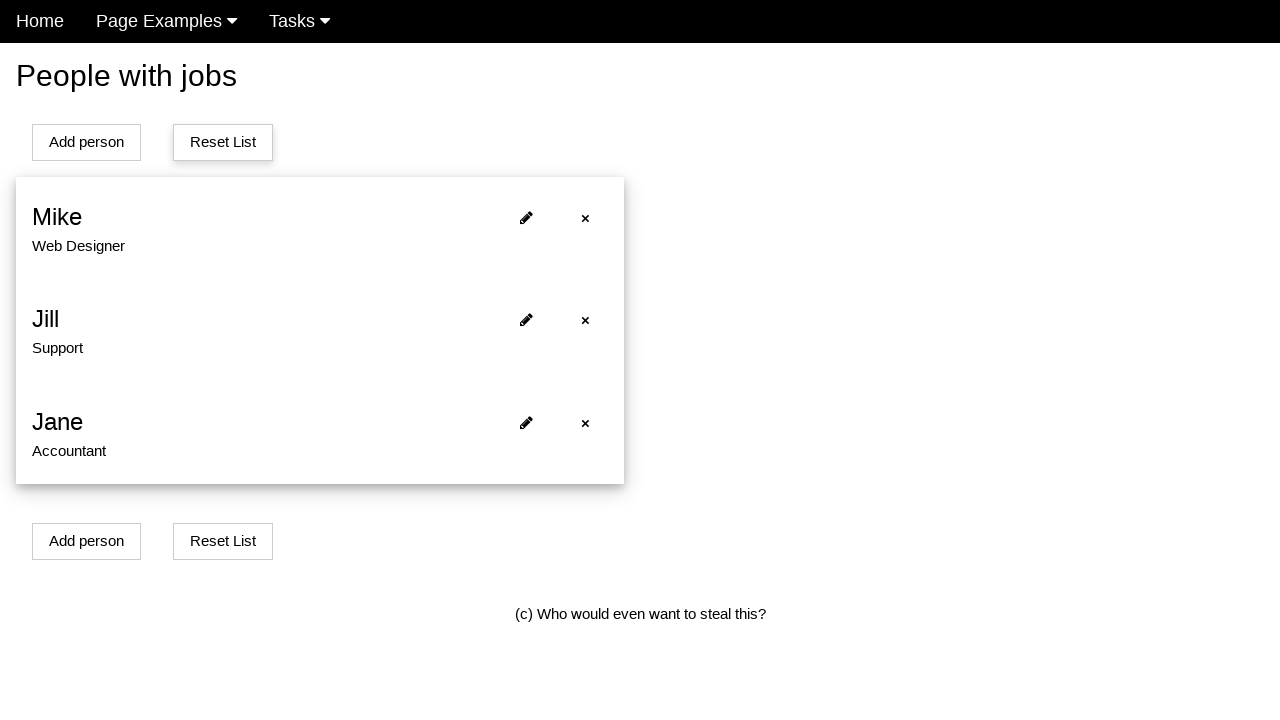

Page refreshed after reset and main heading element is visible again
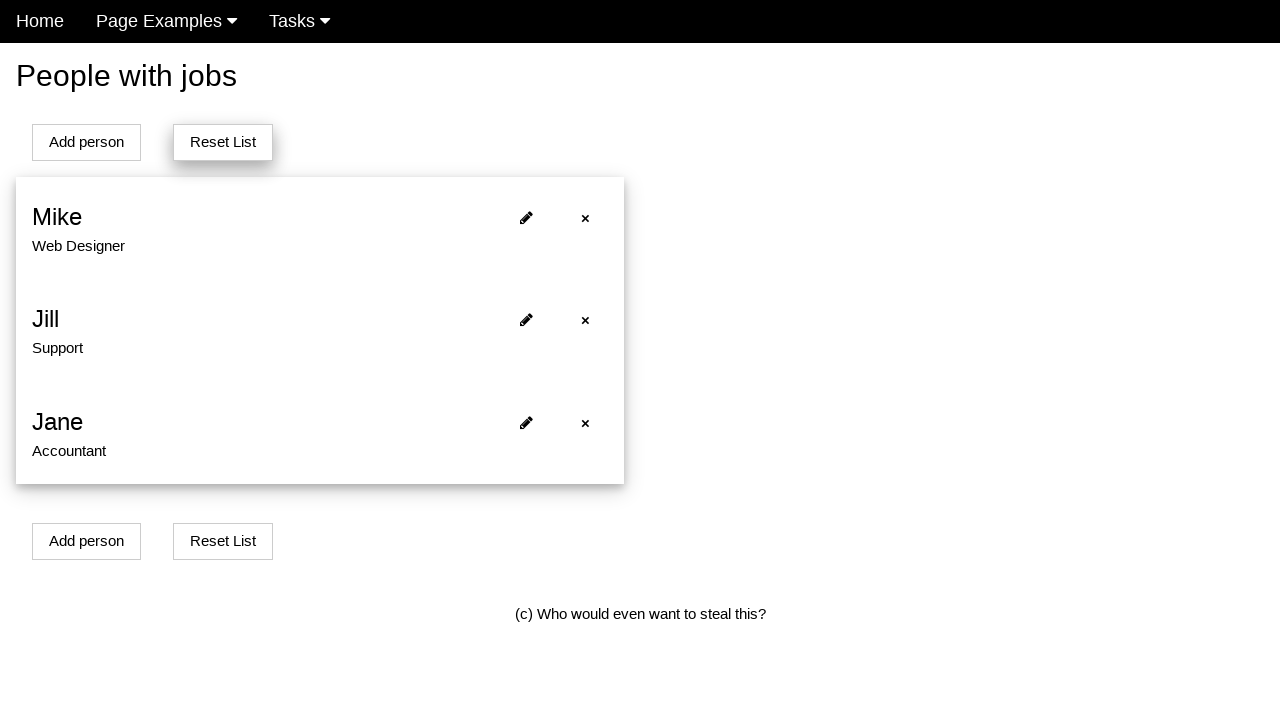

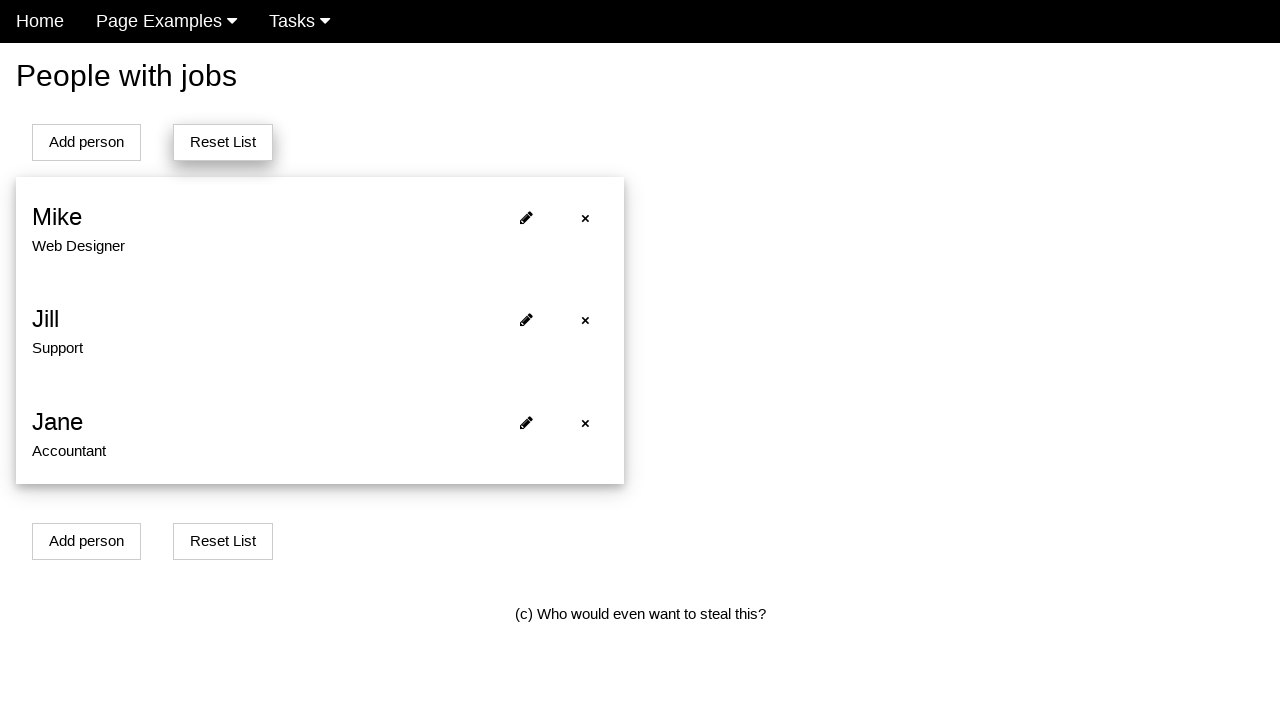